Tests calculator division by zero: enters 5 and 0 with divide operation, verifies result shows Infinity

Starting URL: https://calculatorhtml.onrender.com/

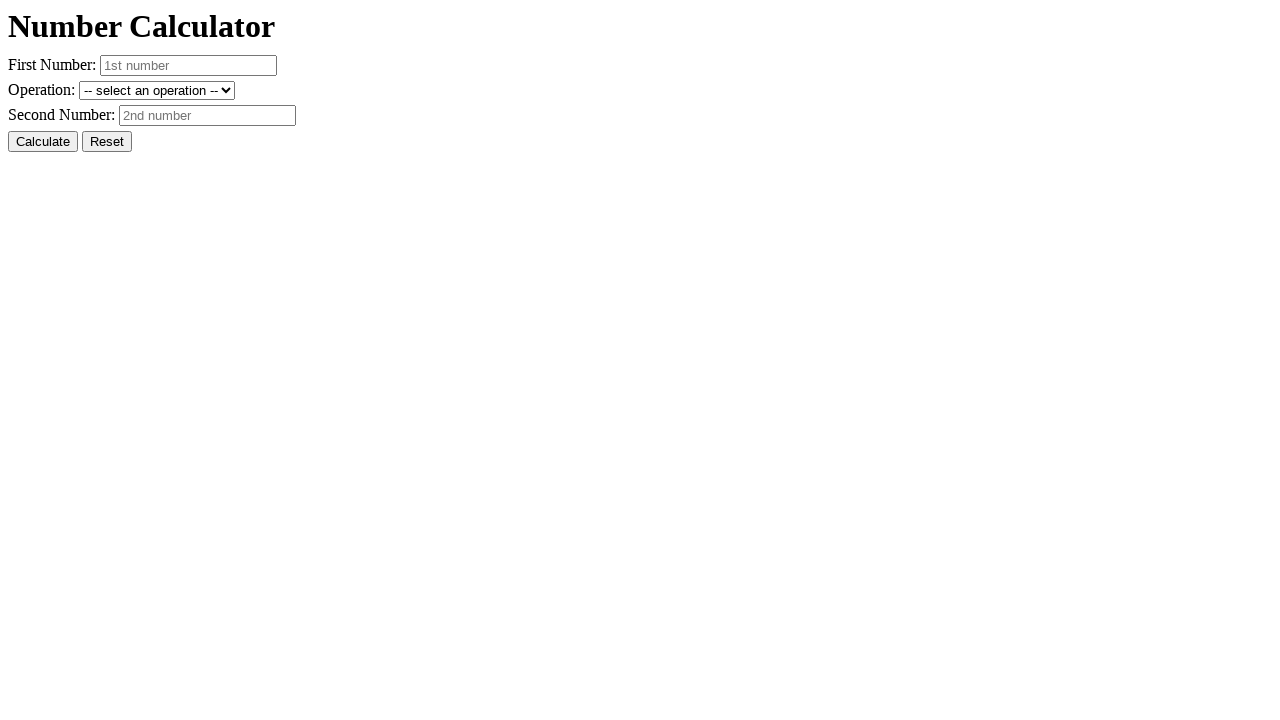

Clicked reset button to clear previous values at (107, 142) on #resetButton
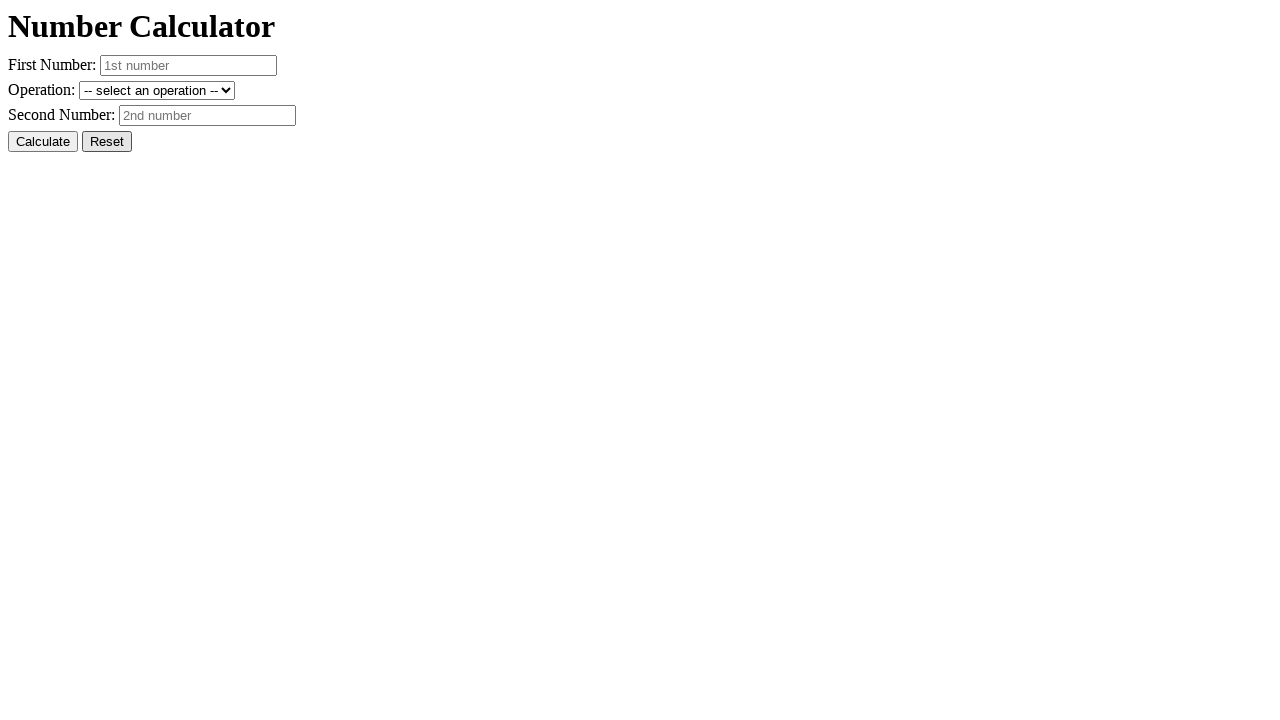

Entered first number: 5 on #number1
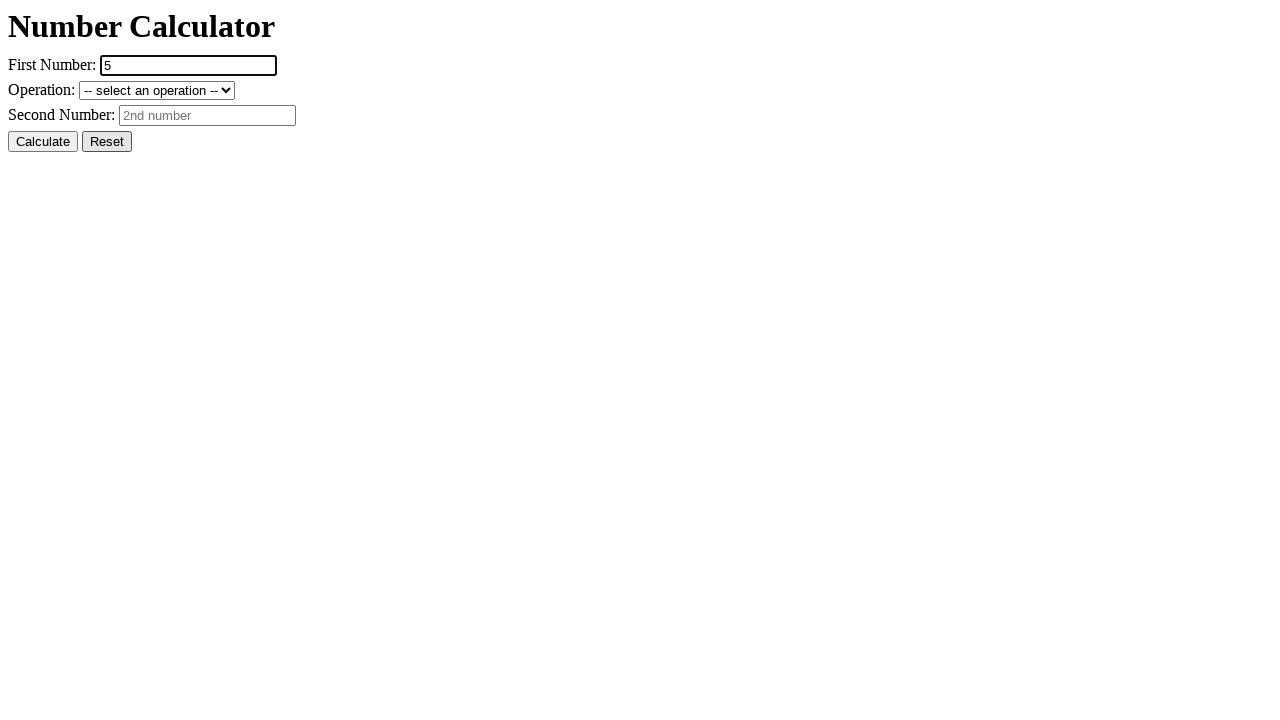

Entered second number: 0 for divide by zero test on #number2
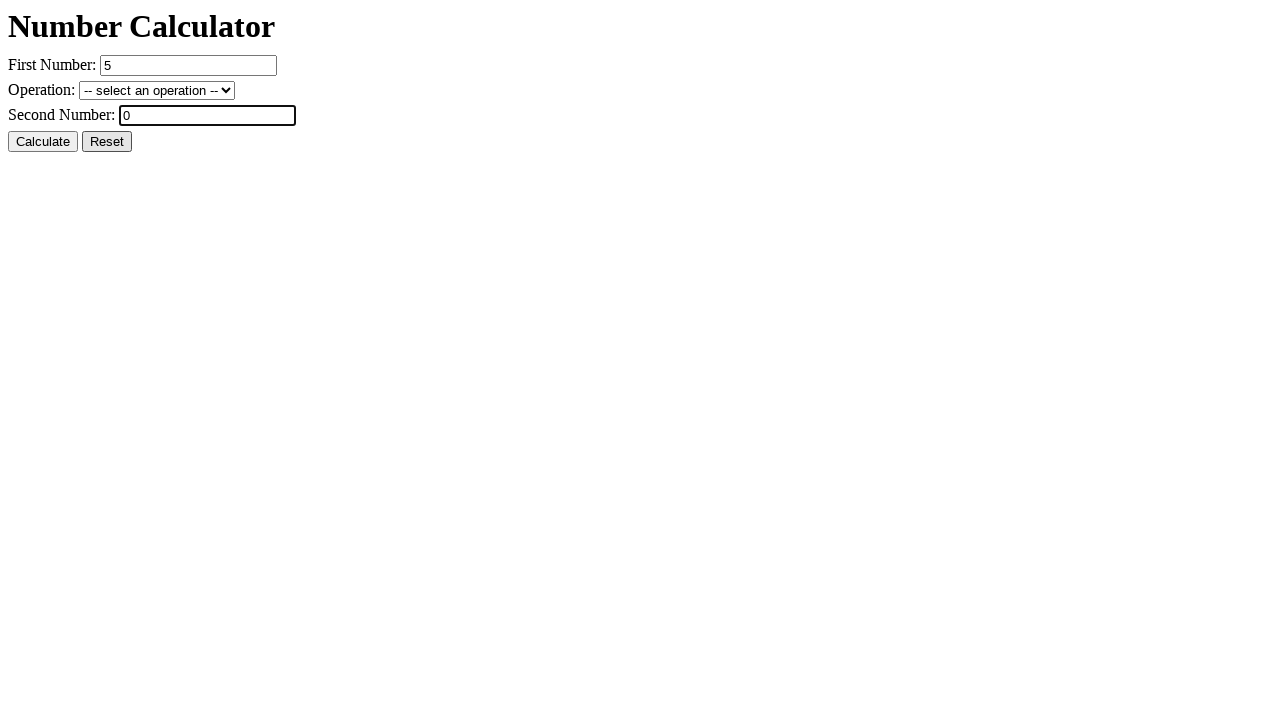

Selected division operation from dropdown on #operation
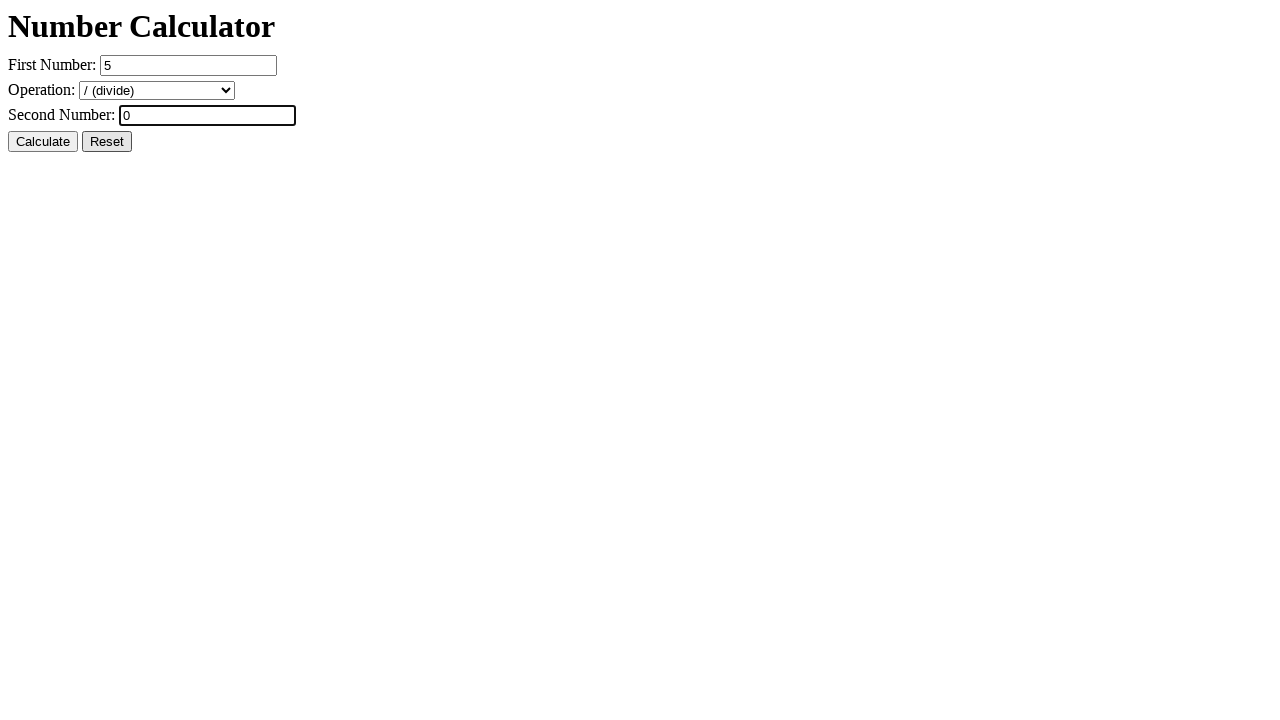

Clicked calculate button to perform division at (43, 142) on #calcButton
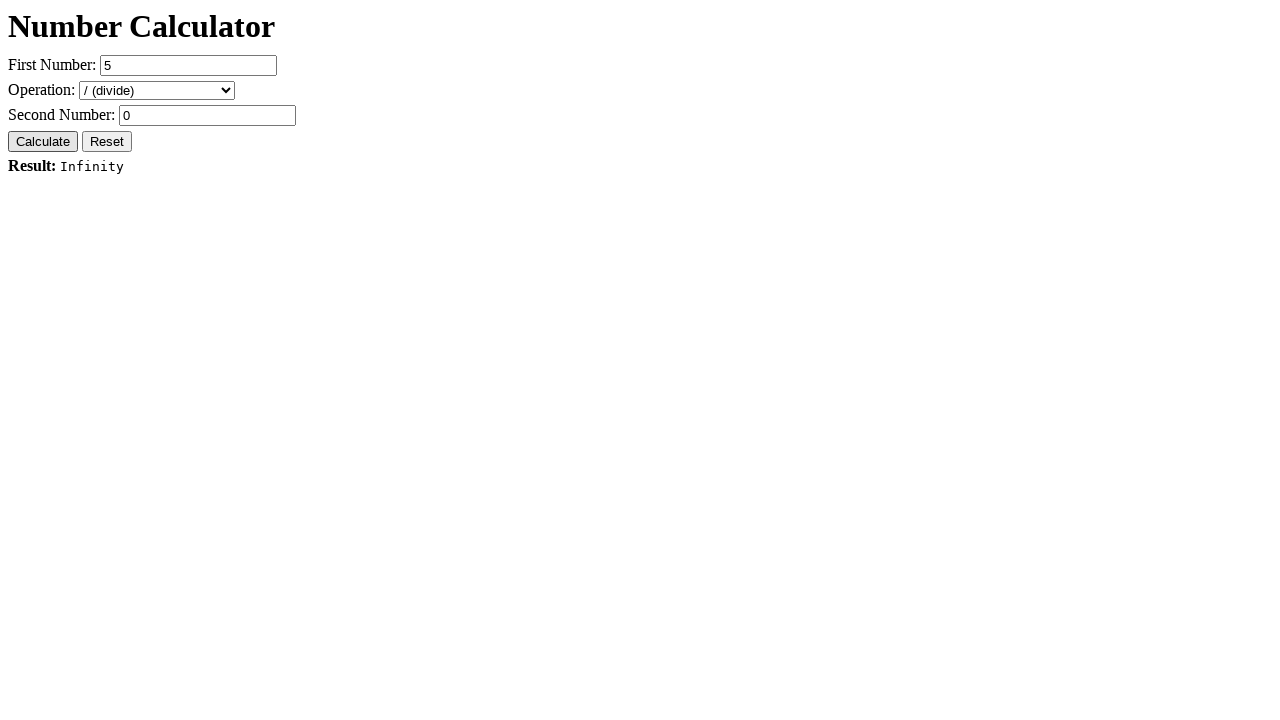

Result element loaded - verified division by zero result shows Infinity
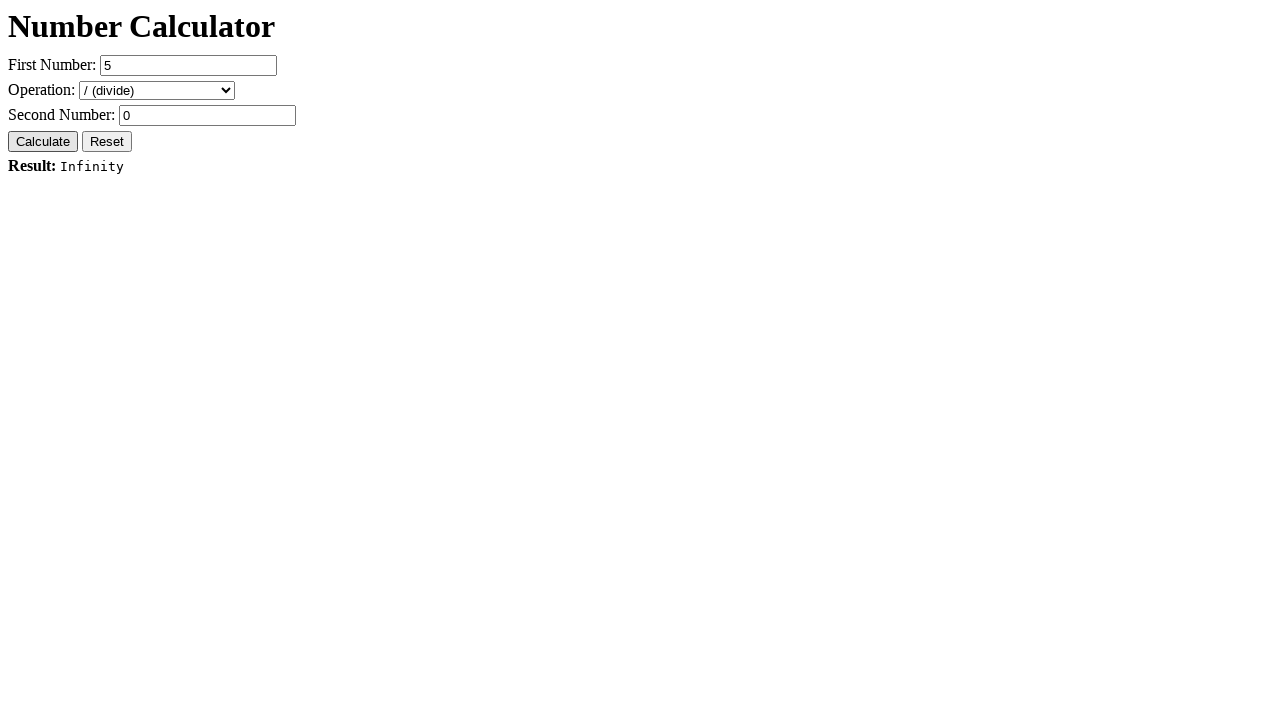

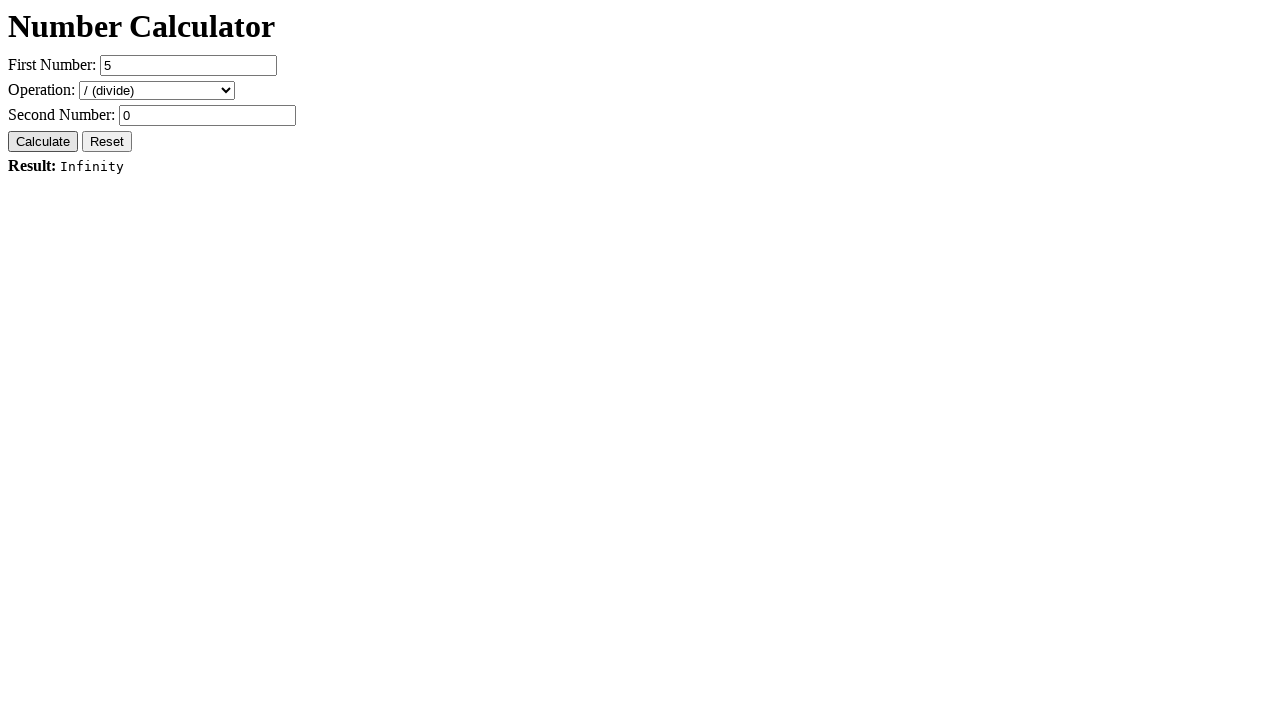